Tests opening a new browser tab by clicking a button and verifying the popup URL and content

Starting URL: https://demoqa.com/browser-windows

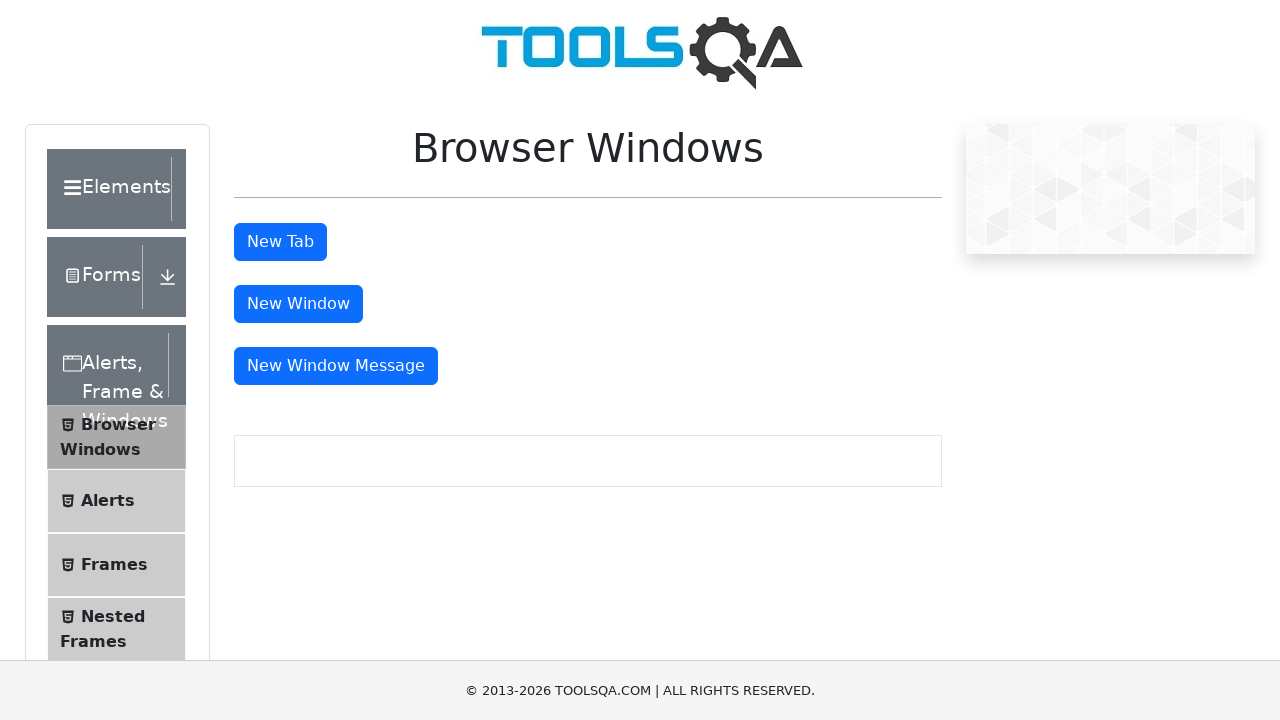

Clicked 'New Tab' button to open popup at (280, 242) on #tabButton
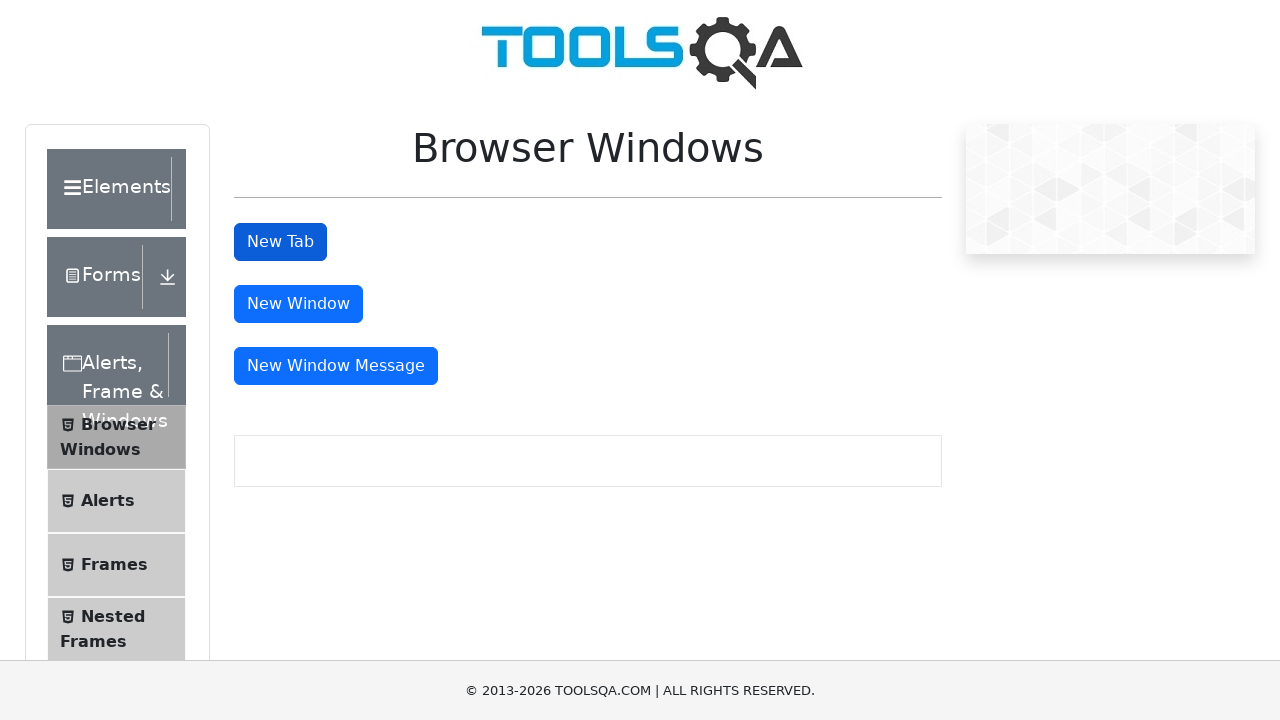

Captured new popup page object
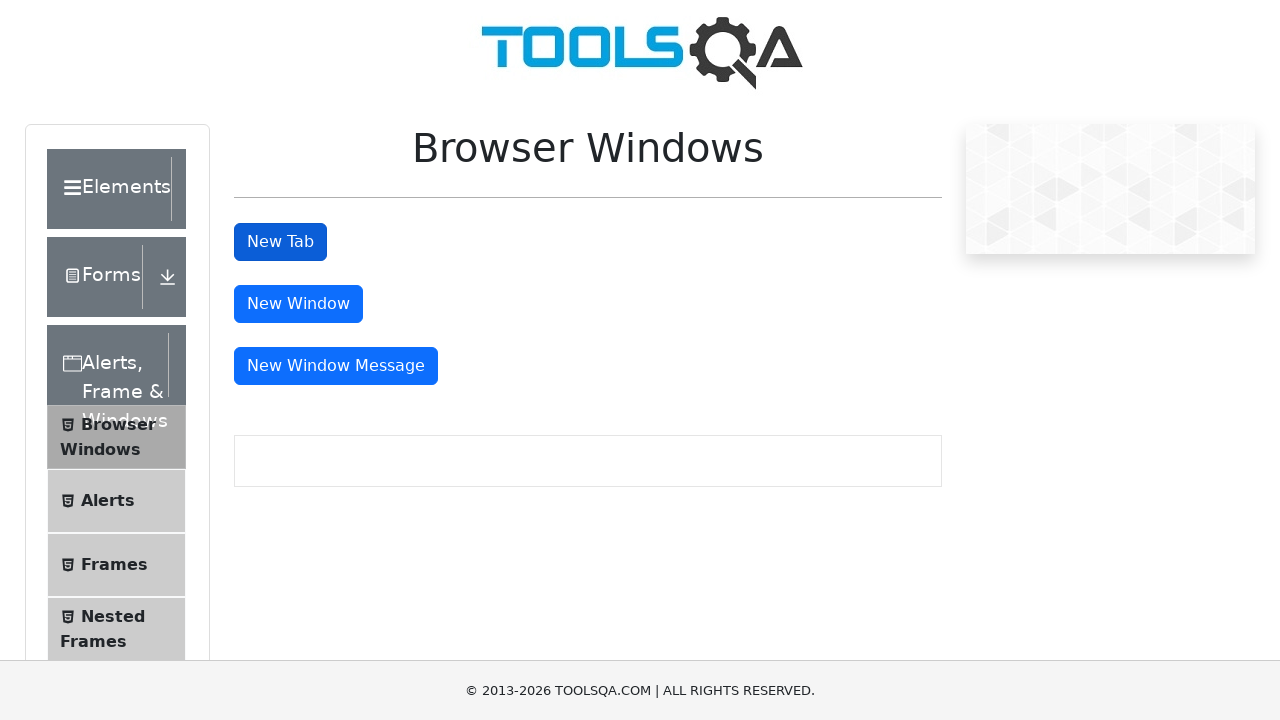

Waited for popup page to load completely
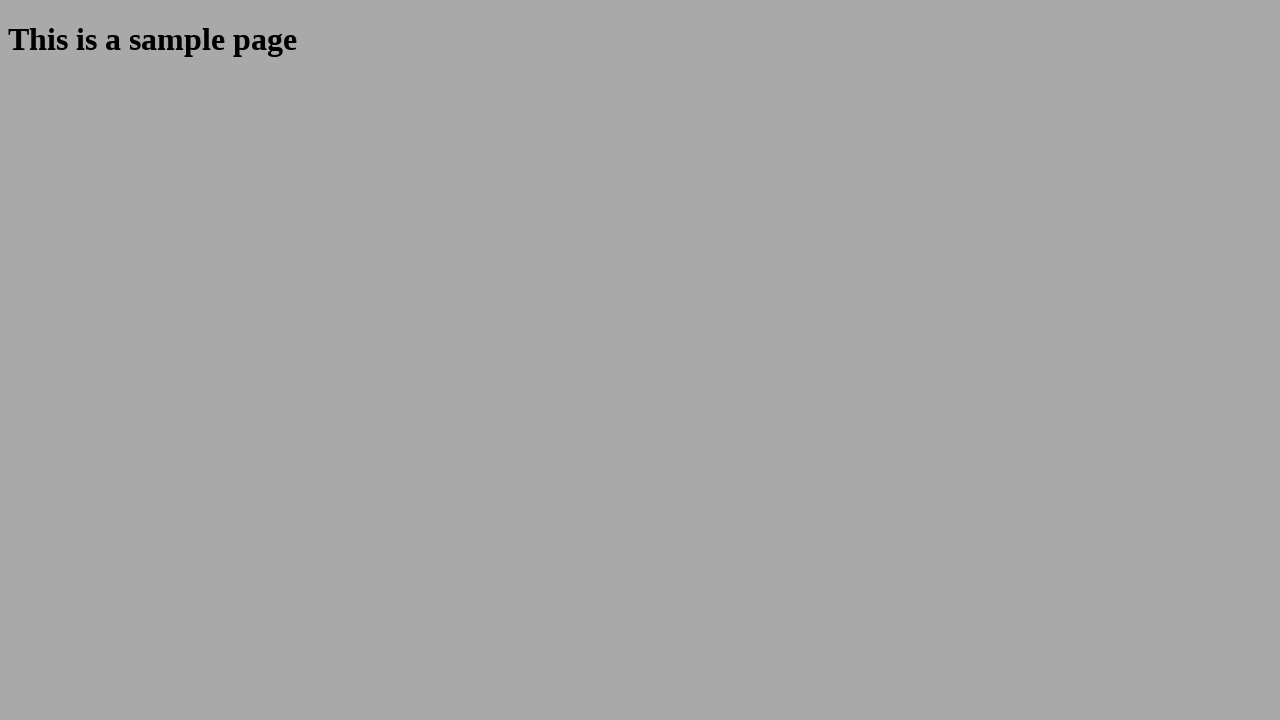

Verified popup URL is https://demoqa.com/sample
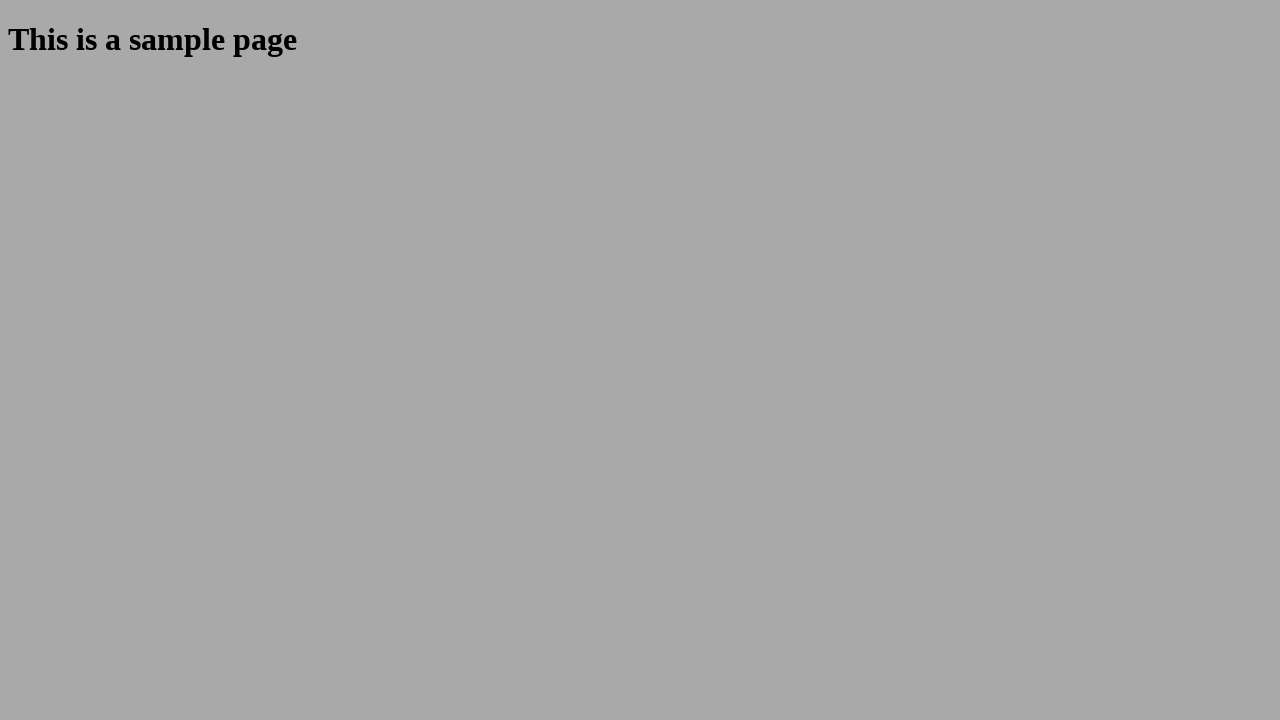

Verified popup heading text is 'This is a sample page'
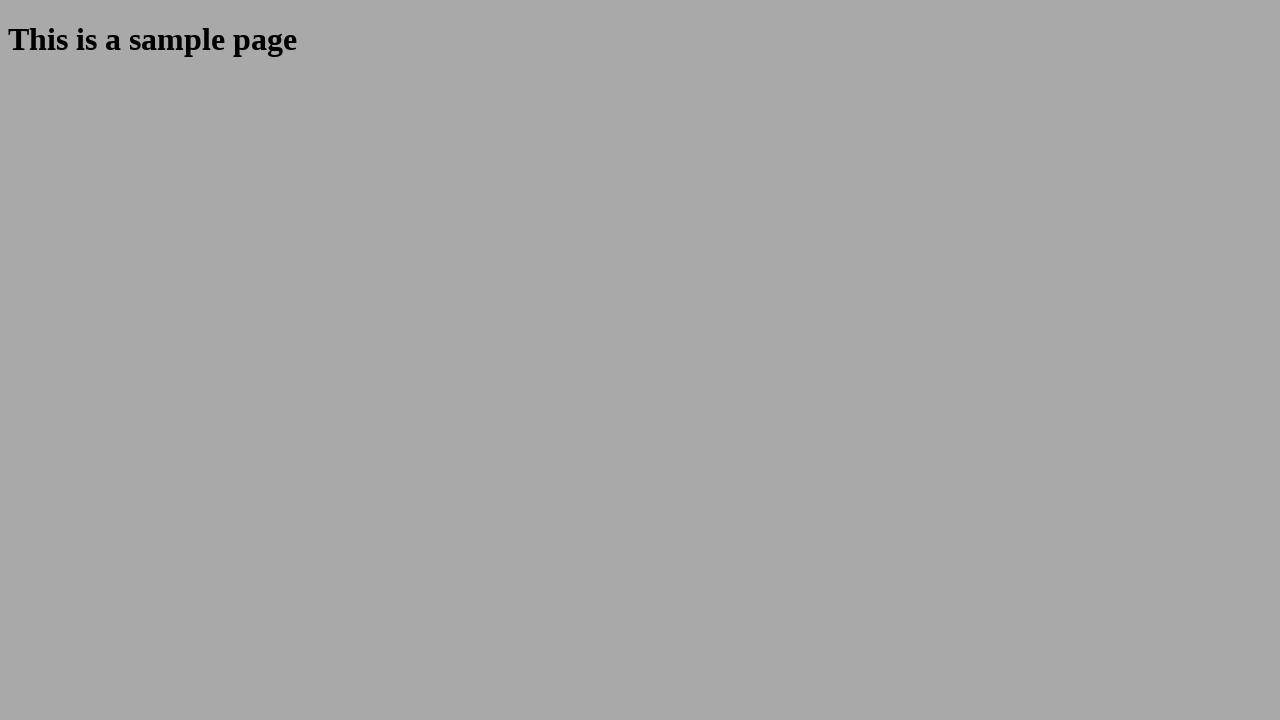

Closed the popup
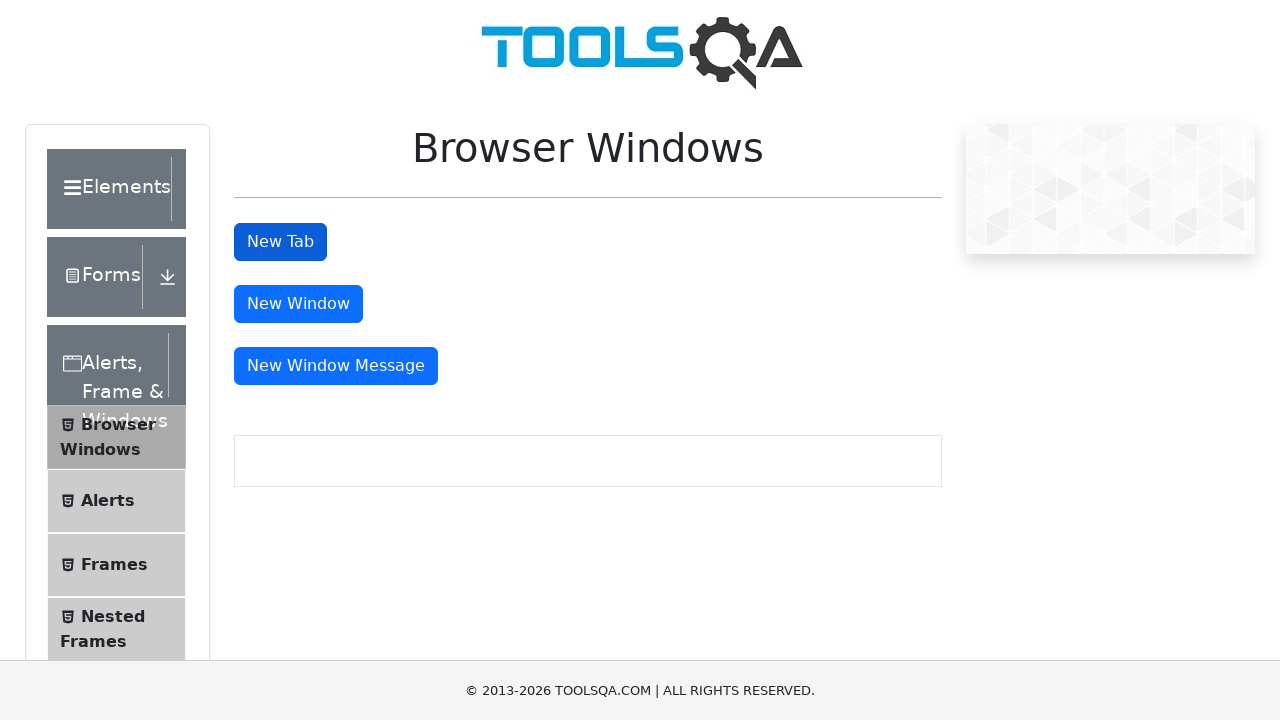

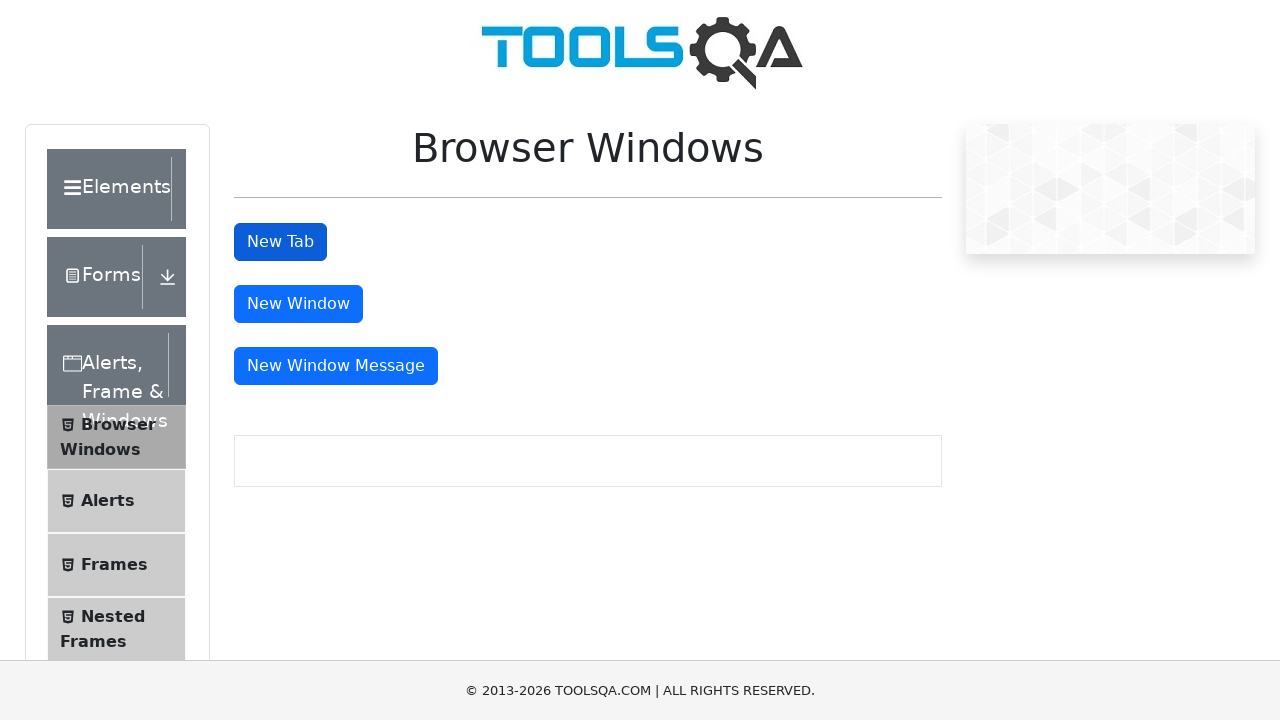